Tests slider functionality by clicking on the slider and moving it using arrow keys

Starting URL: https://demoqa.com/slider

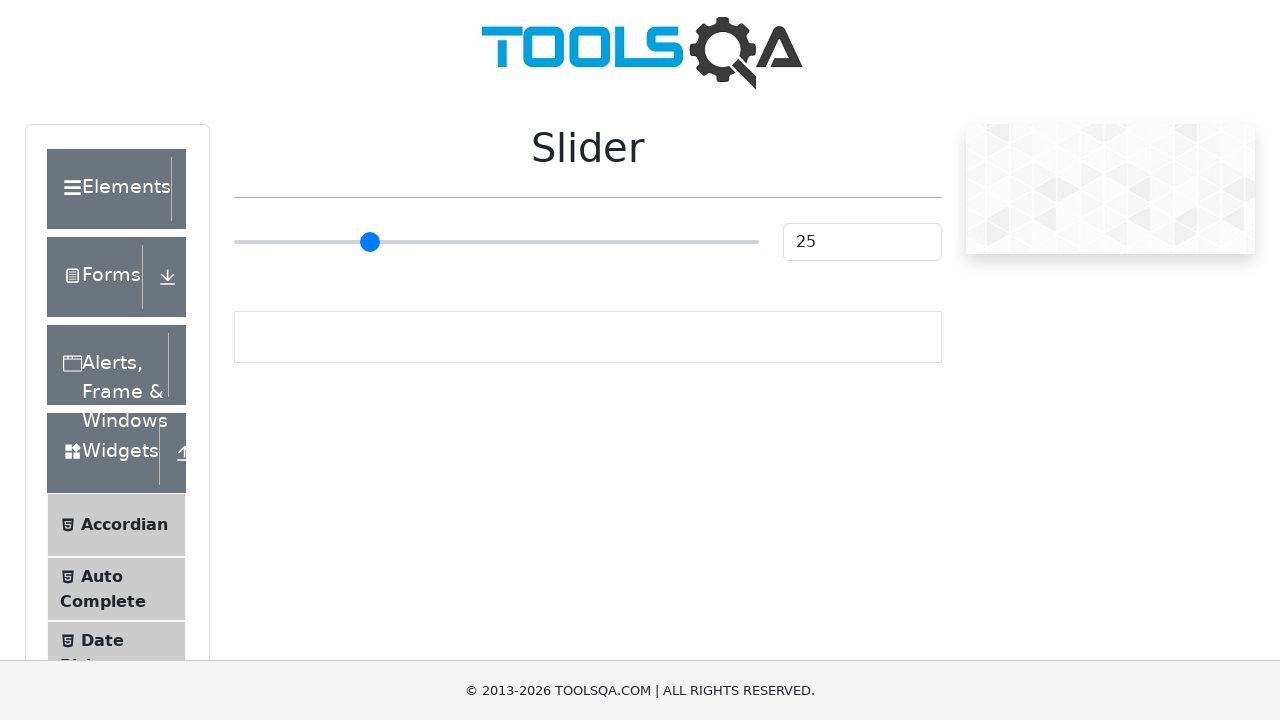

Waited for slider element to be present
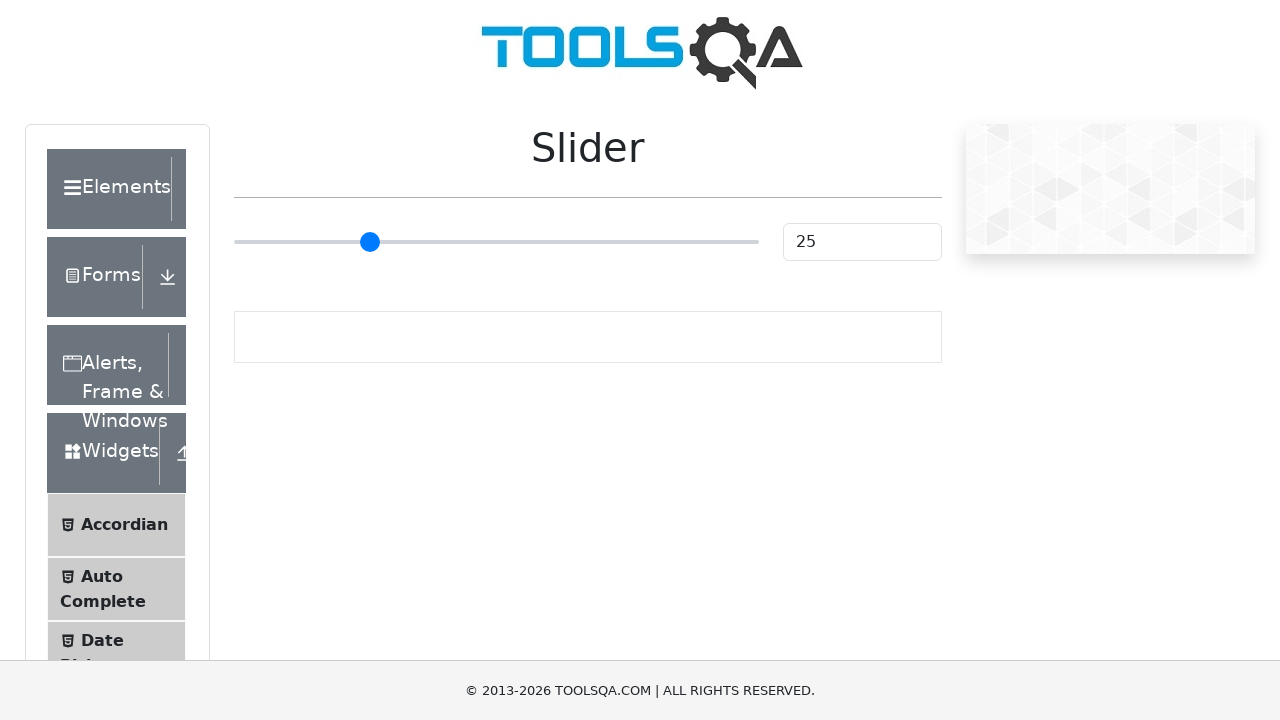

Clicked on the range slider at (496, 242) on xpath=//input[contains(@class,'range-slider')]
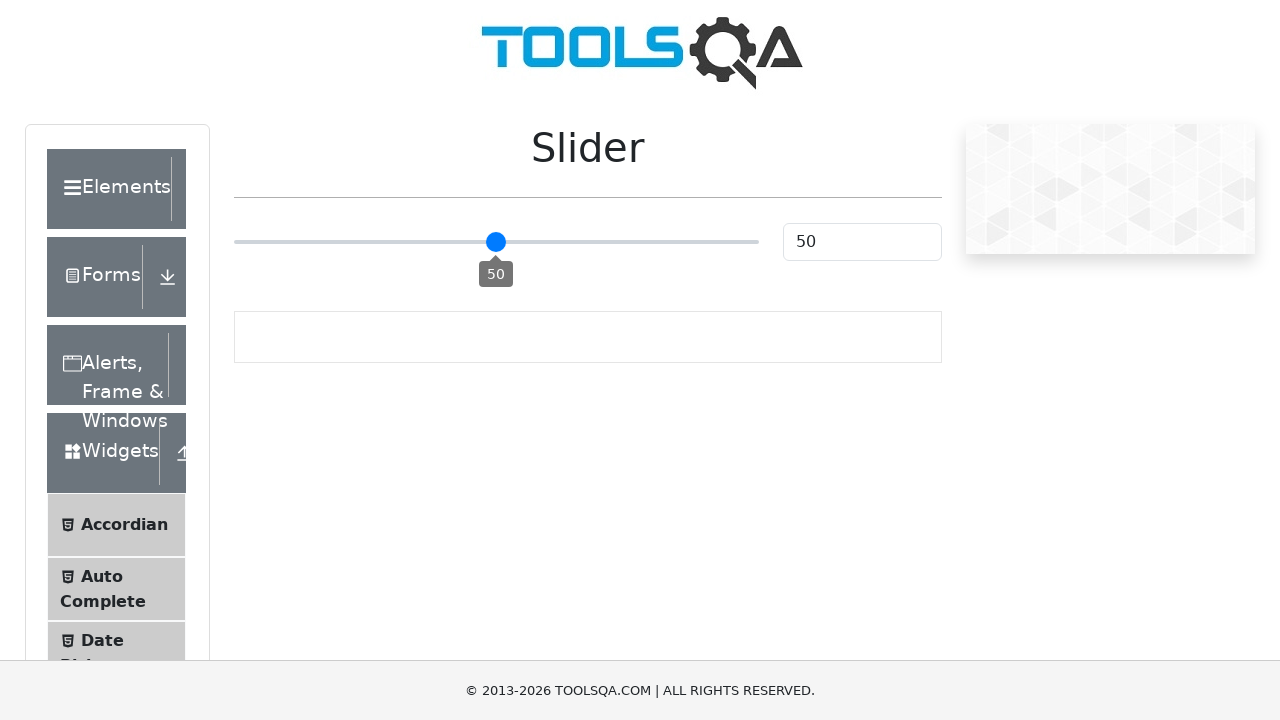

Pressed ArrowRight key (iteration 1/5)
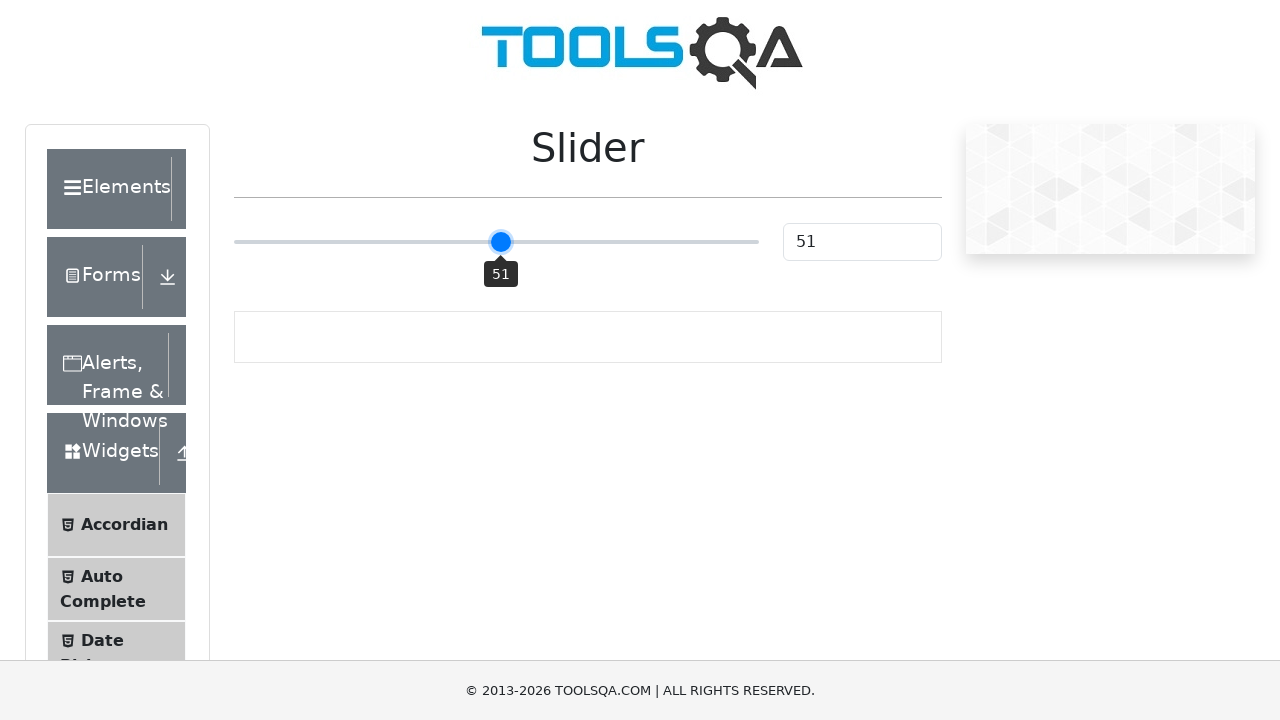

Waited 500ms after ArrowRight key press (iteration 1/5)
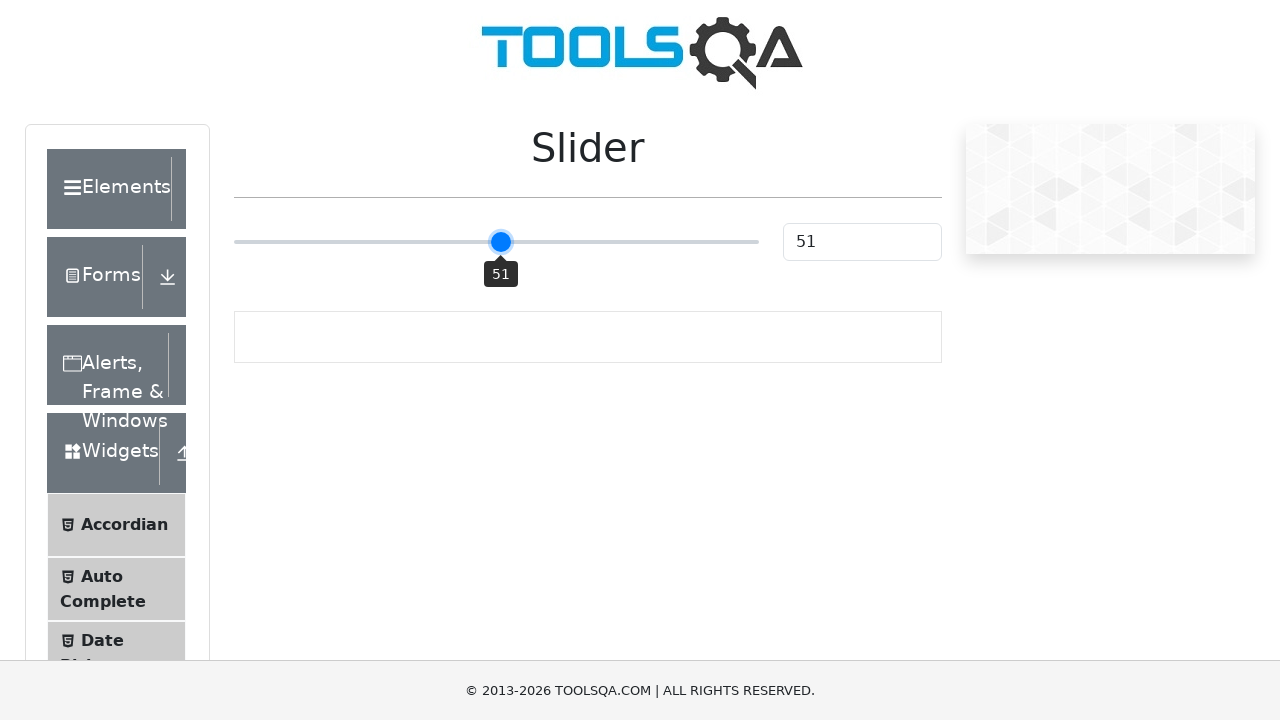

Pressed ArrowRight key (iteration 2/5)
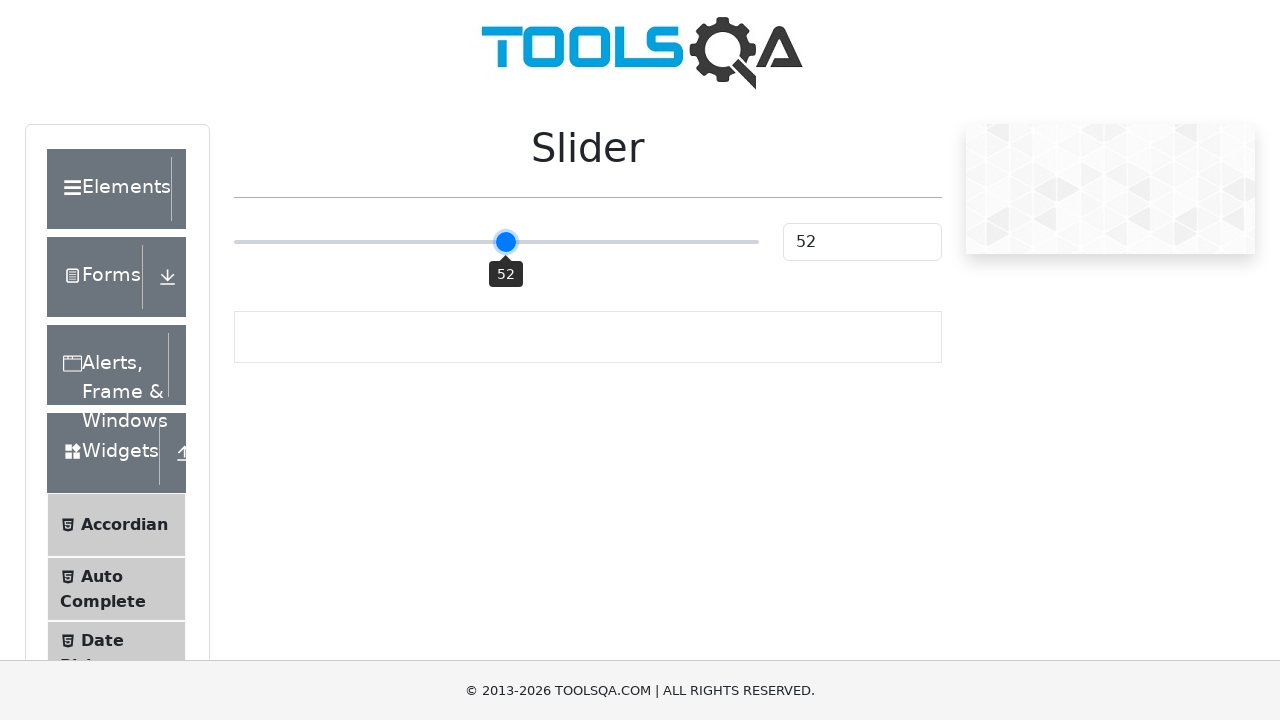

Waited 500ms after ArrowRight key press (iteration 2/5)
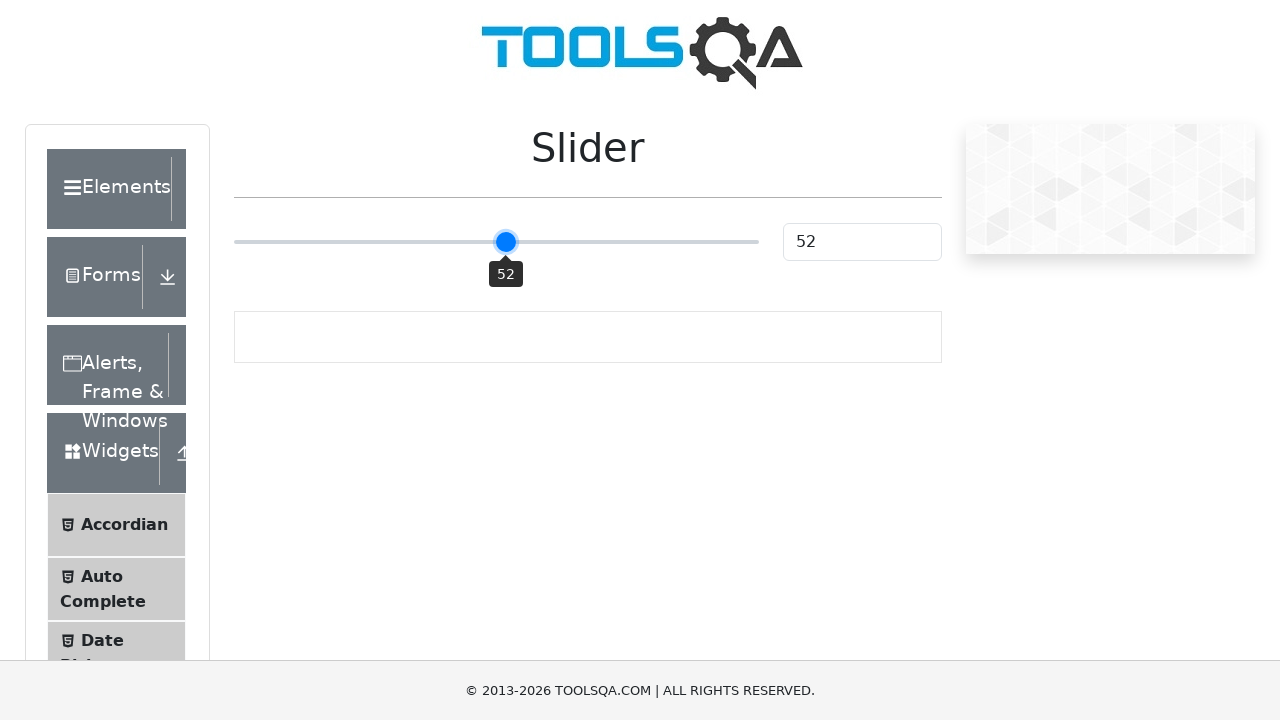

Pressed ArrowRight key (iteration 3/5)
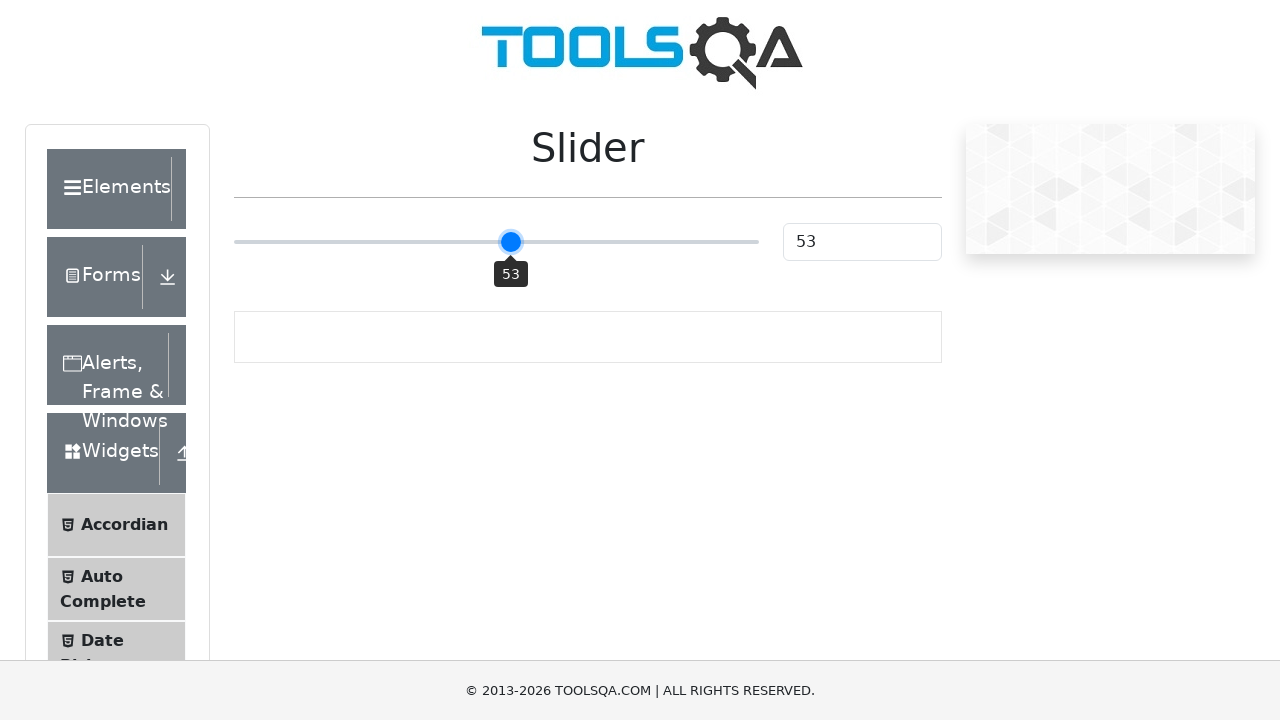

Waited 500ms after ArrowRight key press (iteration 3/5)
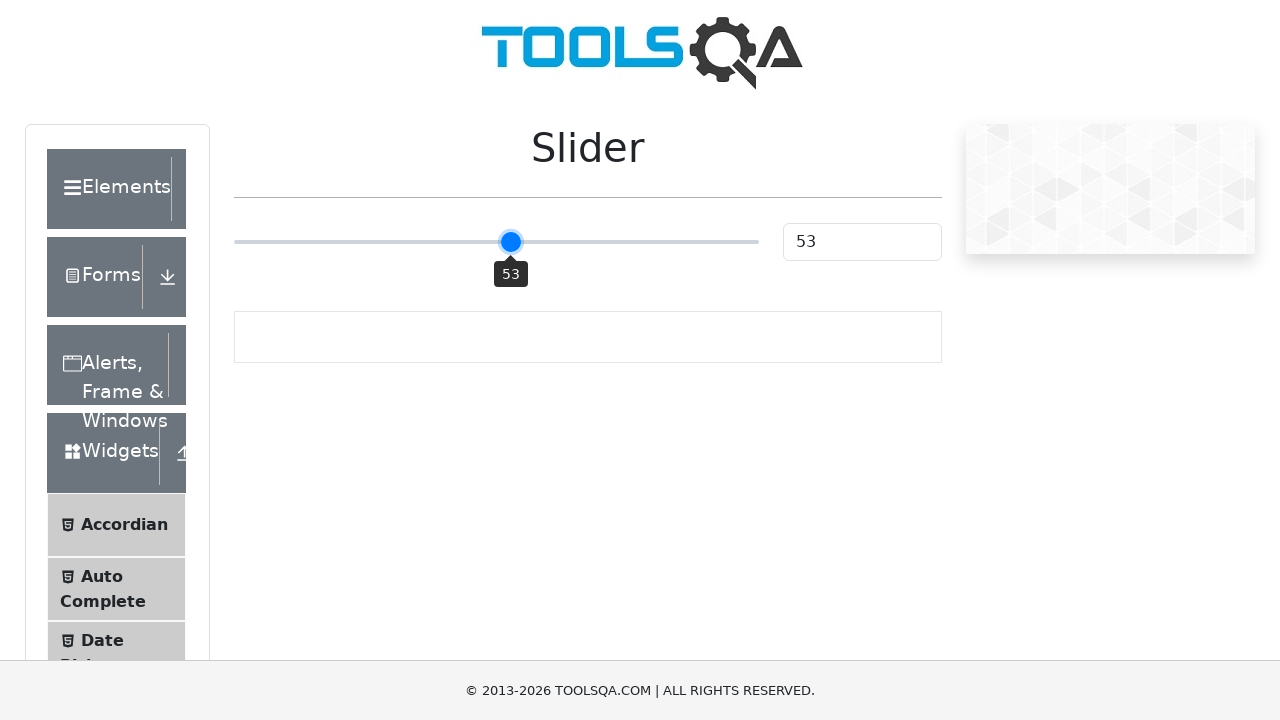

Pressed ArrowRight key (iteration 4/5)
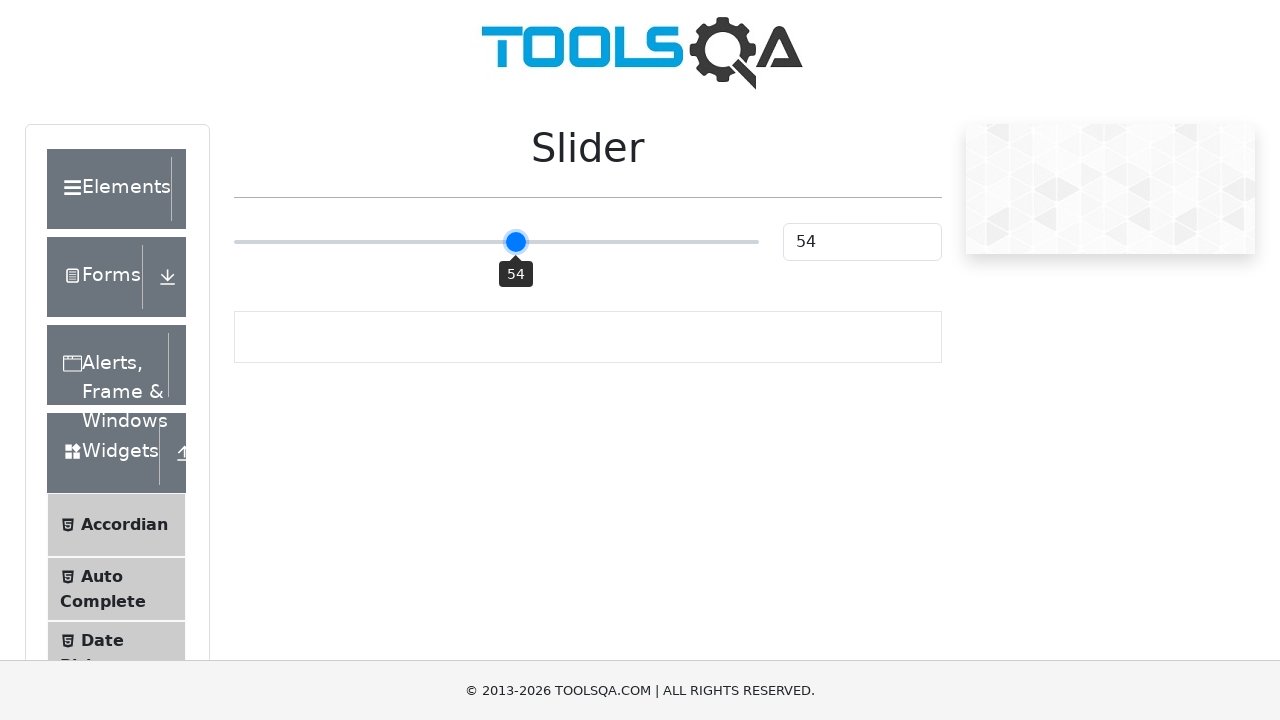

Waited 500ms after ArrowRight key press (iteration 4/5)
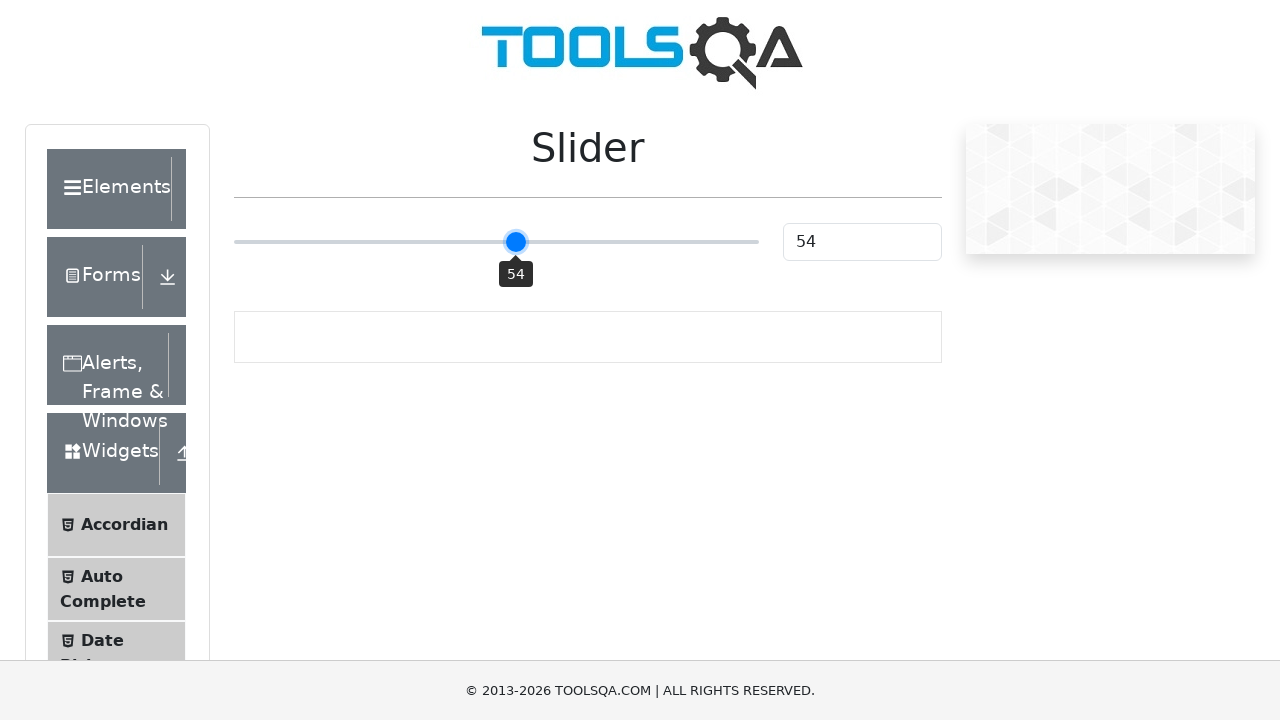

Pressed ArrowRight key (iteration 5/5)
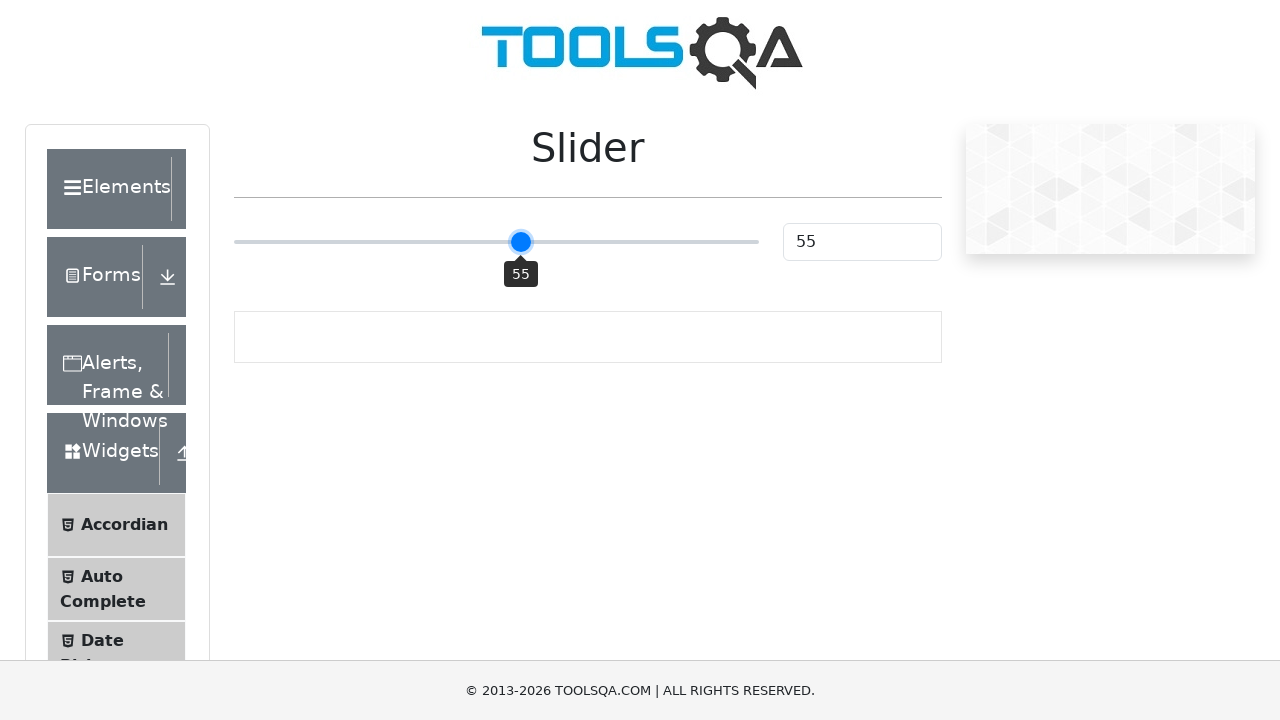

Waited 500ms after ArrowRight key press (iteration 5/5)
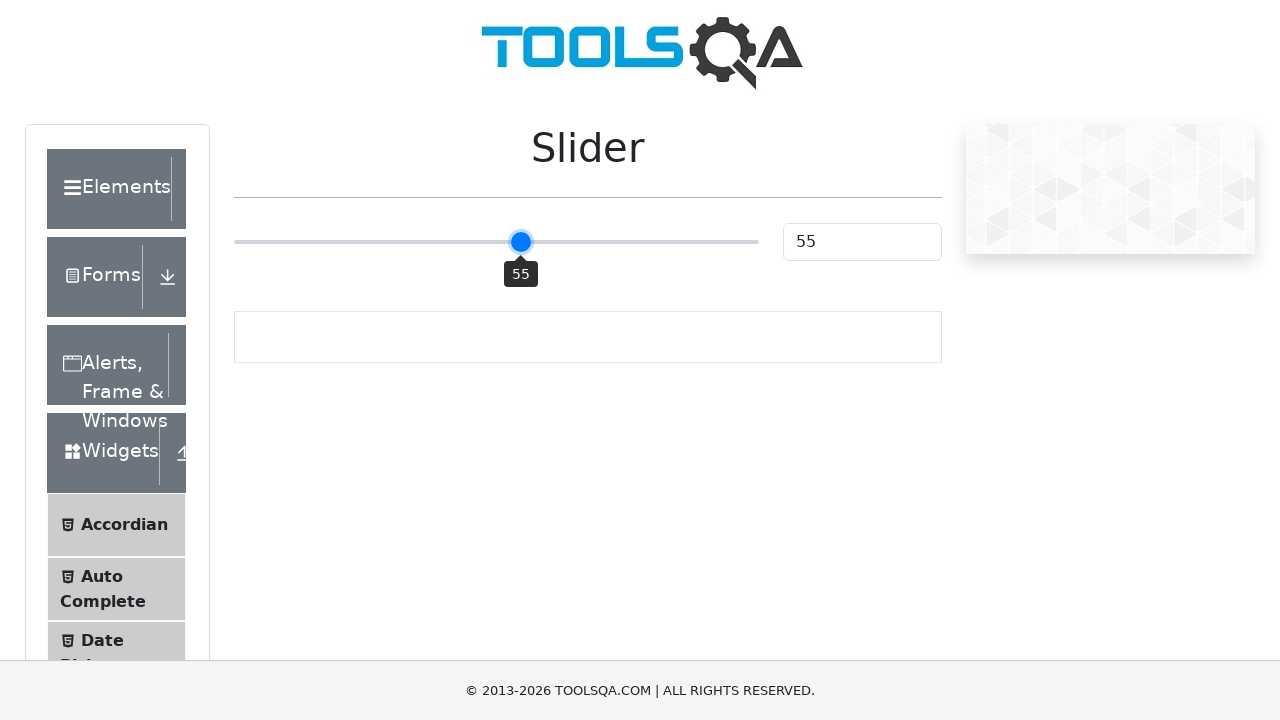

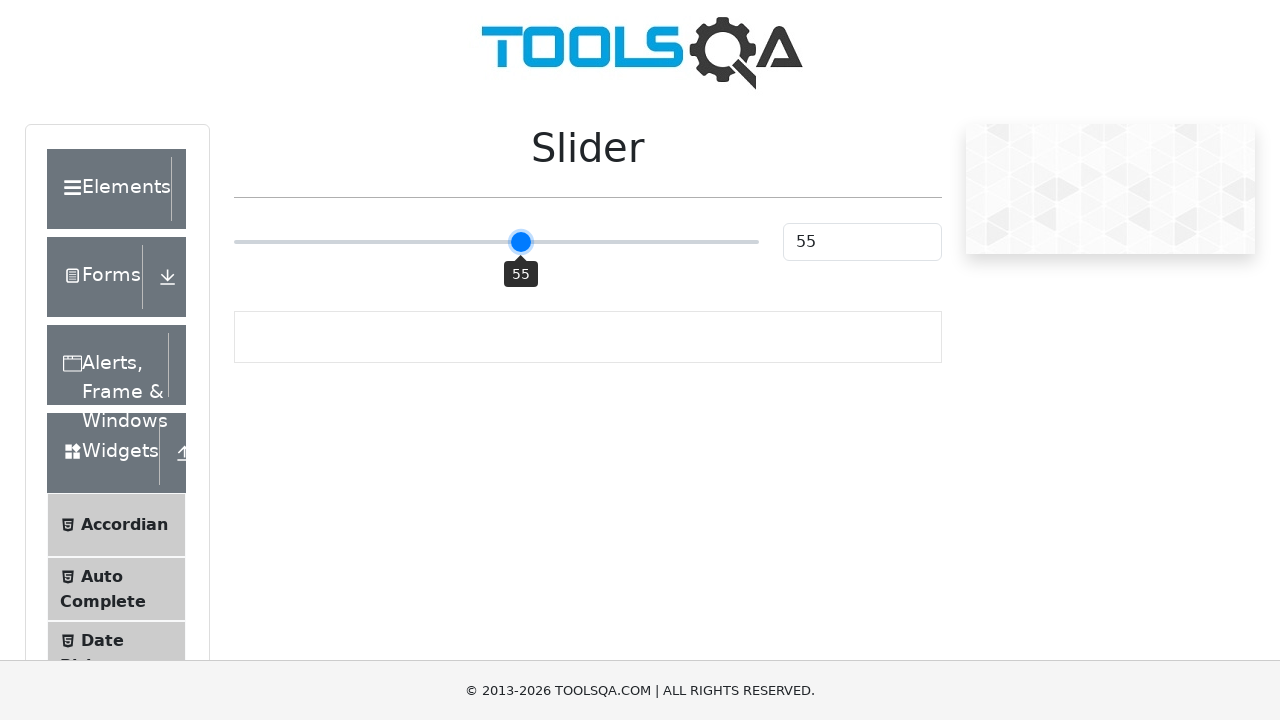